Tests un-marking items as complete by checking and then unchecking a checkbox

Starting URL: https://demo.playwright.dev/todomvc

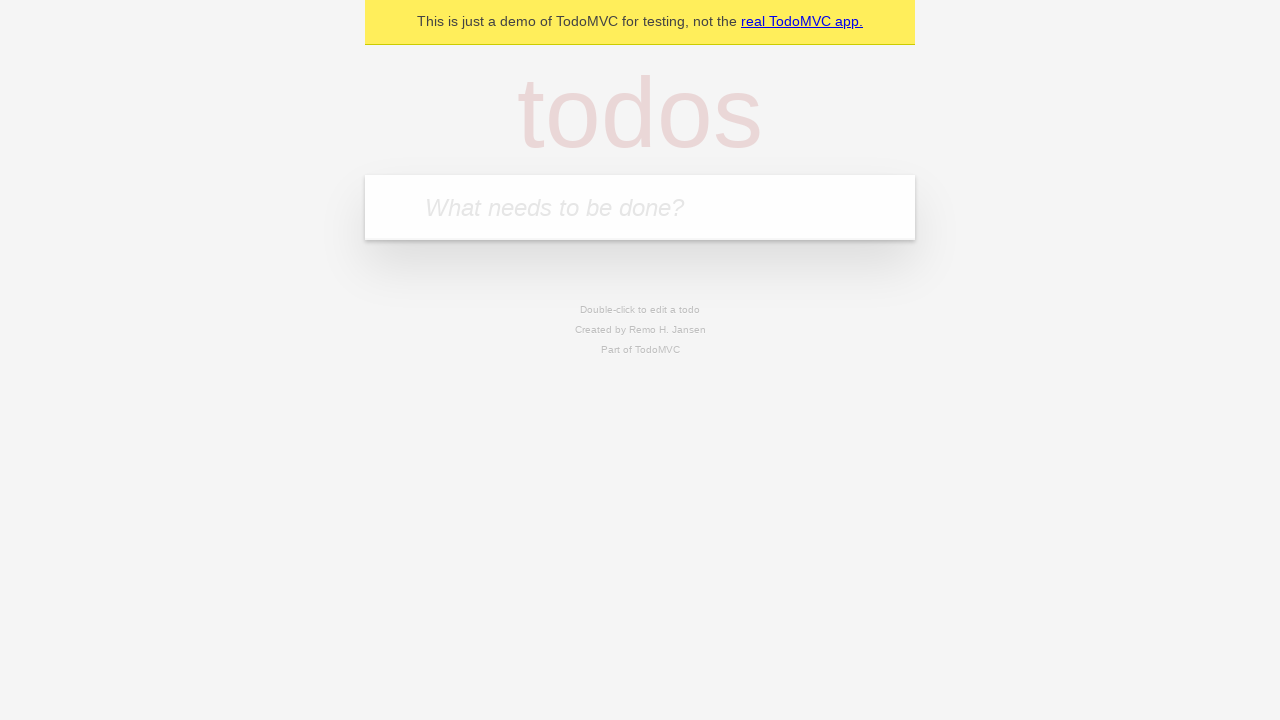

Filled todo input with 'buy some cheese' on internal:attr=[placeholder="What needs to be done?"i]
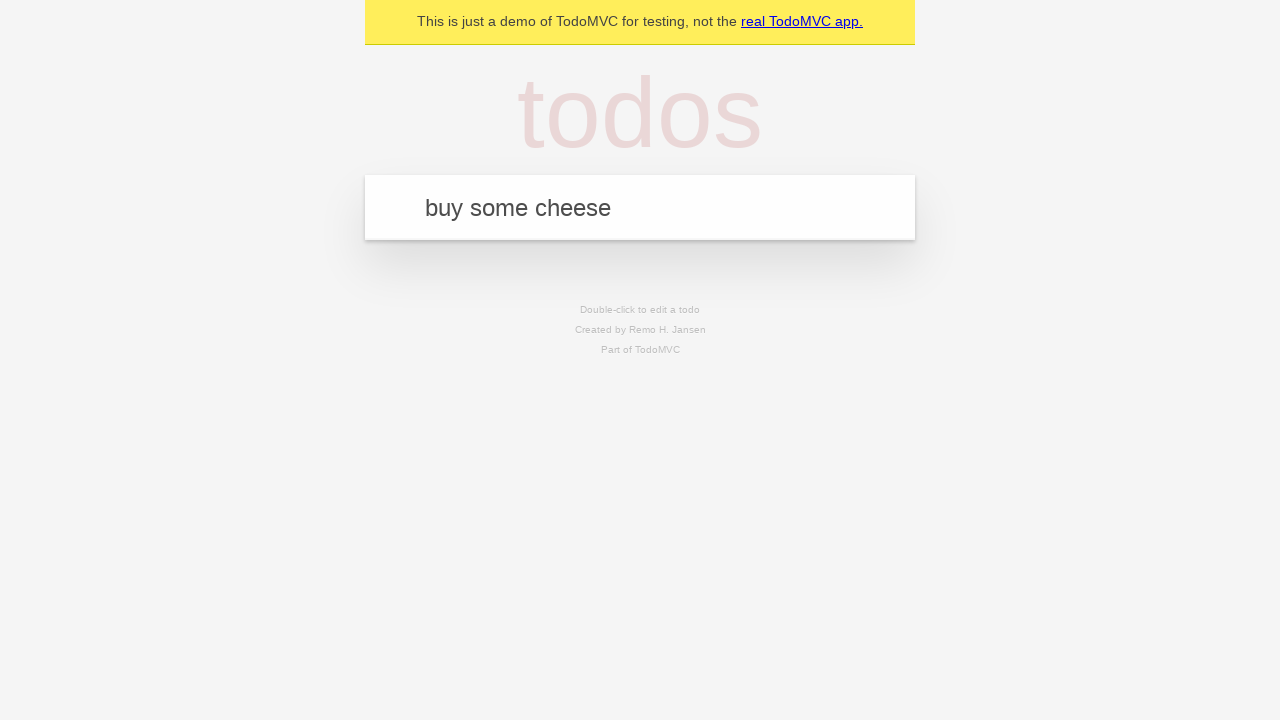

Pressed Enter to create first todo item on internal:attr=[placeholder="What needs to be done?"i]
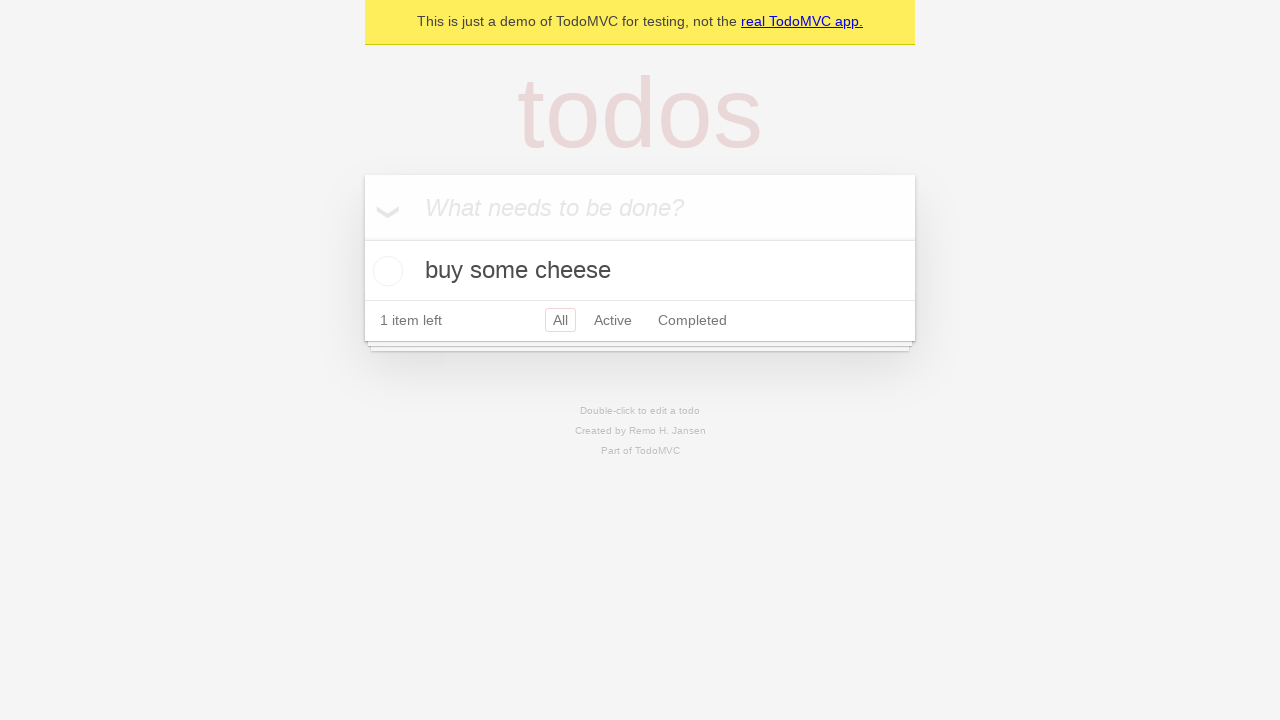

Filled todo input with 'feed the cat' on internal:attr=[placeholder="What needs to be done?"i]
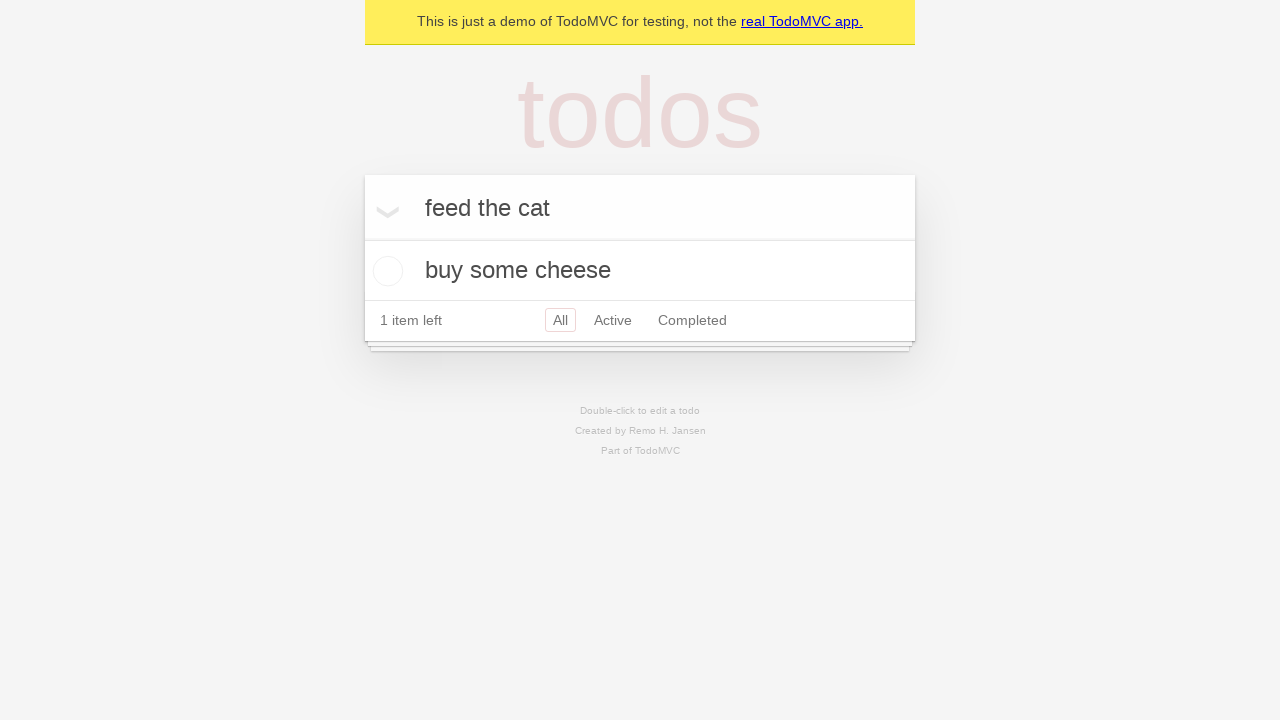

Pressed Enter to create second todo item on internal:attr=[placeholder="What needs to be done?"i]
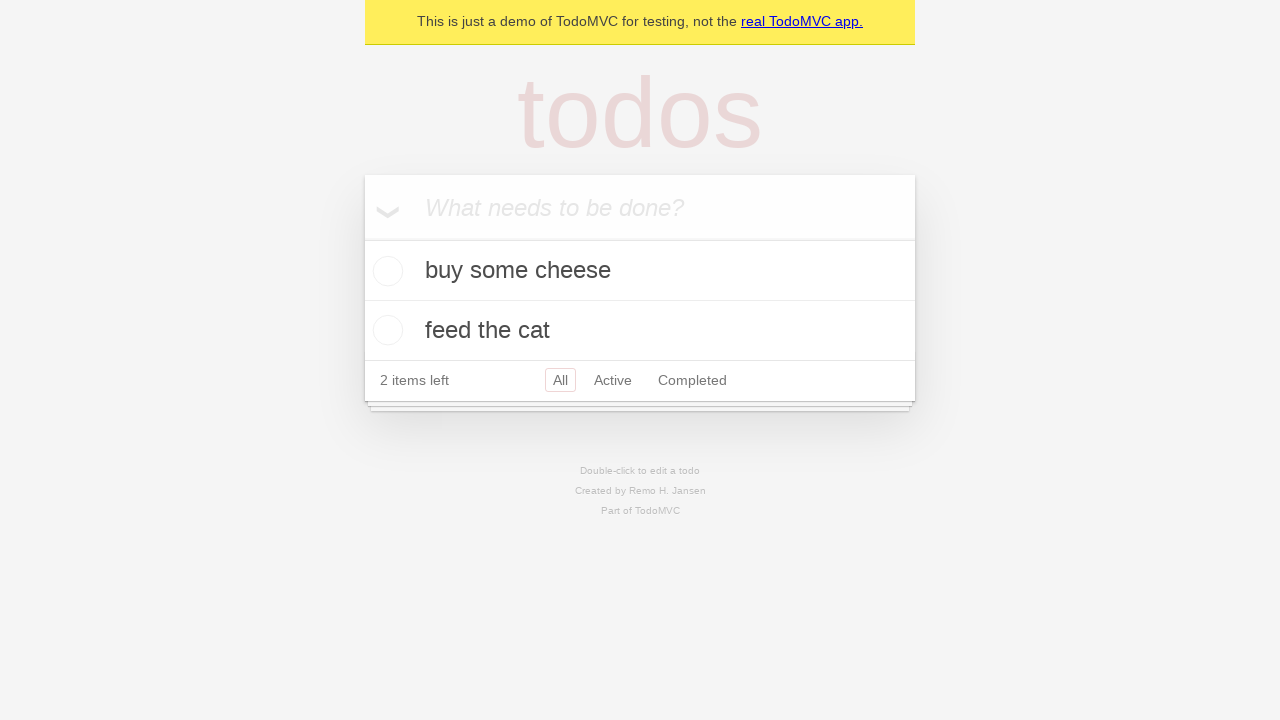

Checked the checkbox for first todo item at (385, 271) on internal:testid=[data-testid="todo-item"s] >> nth=0 >> internal:role=checkbox
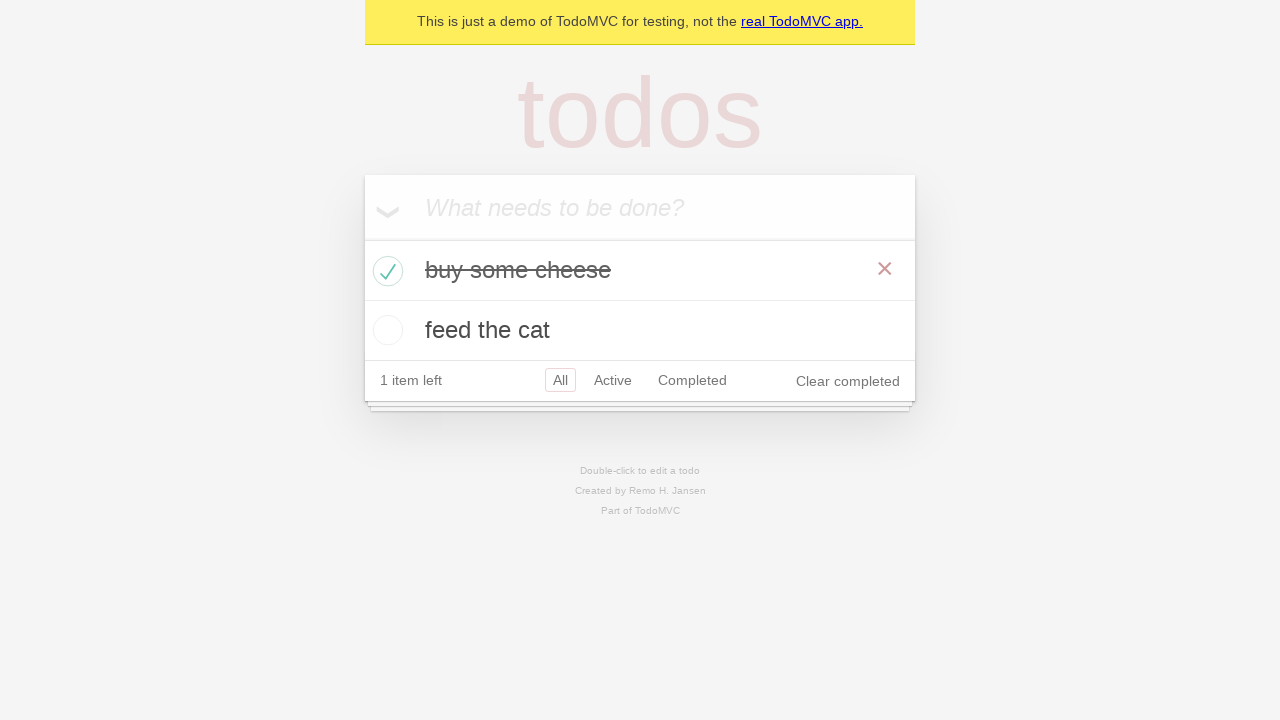

Unchecked the checkbox for first todo item at (385, 271) on internal:testid=[data-testid="todo-item"s] >> nth=0 >> internal:role=checkbox
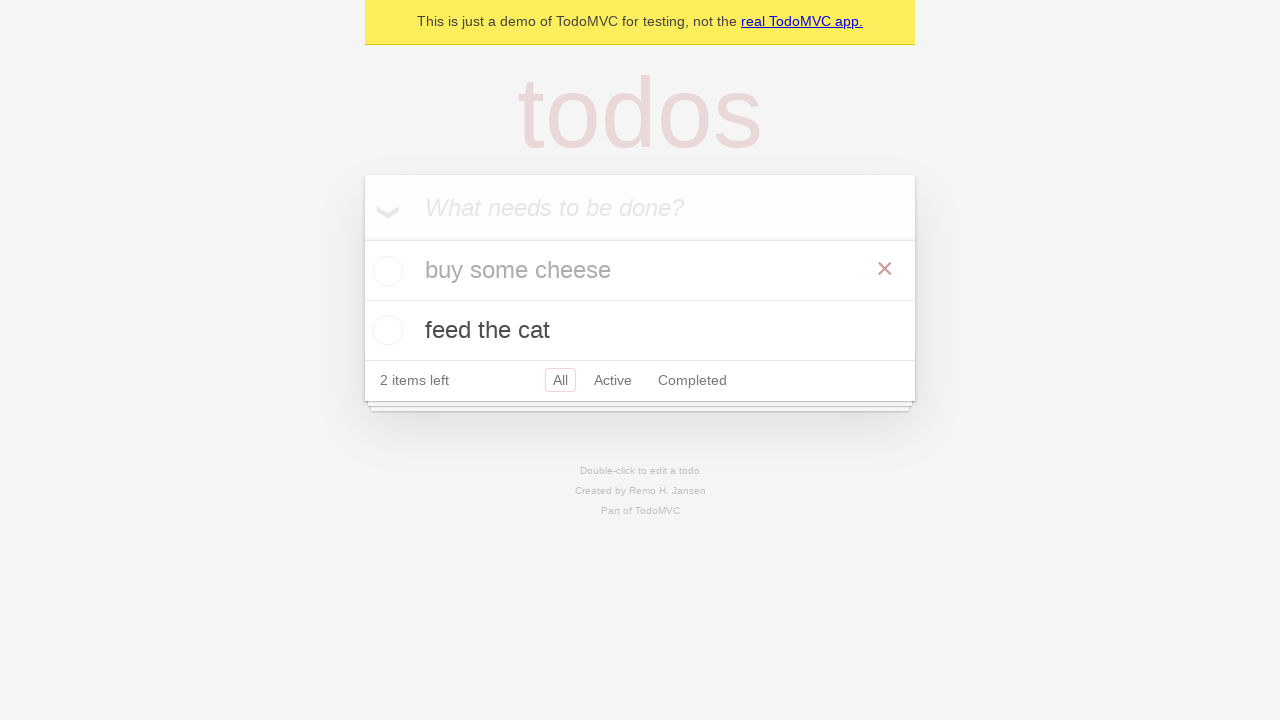

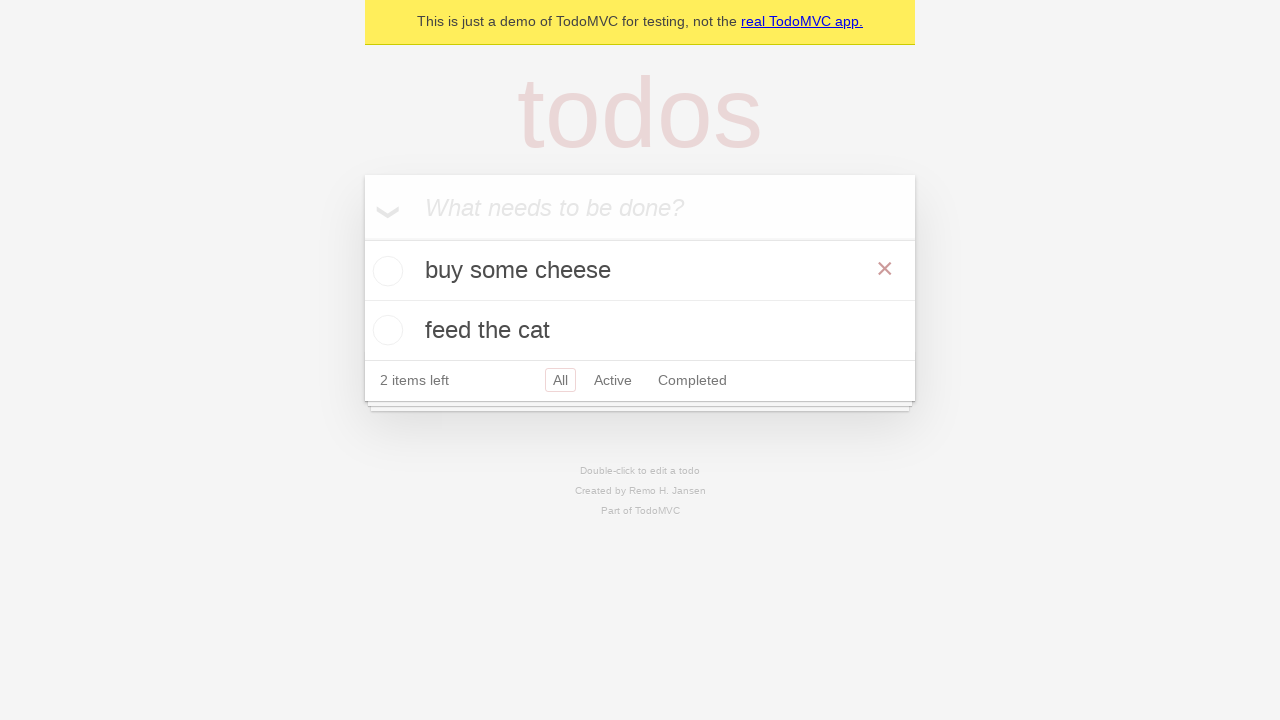